Tests browser window handling by clicking a button that opens a new message window, then captures the window handles to verify multiple windows are open.

Starting URL: https://demoqa.com/browser-windows

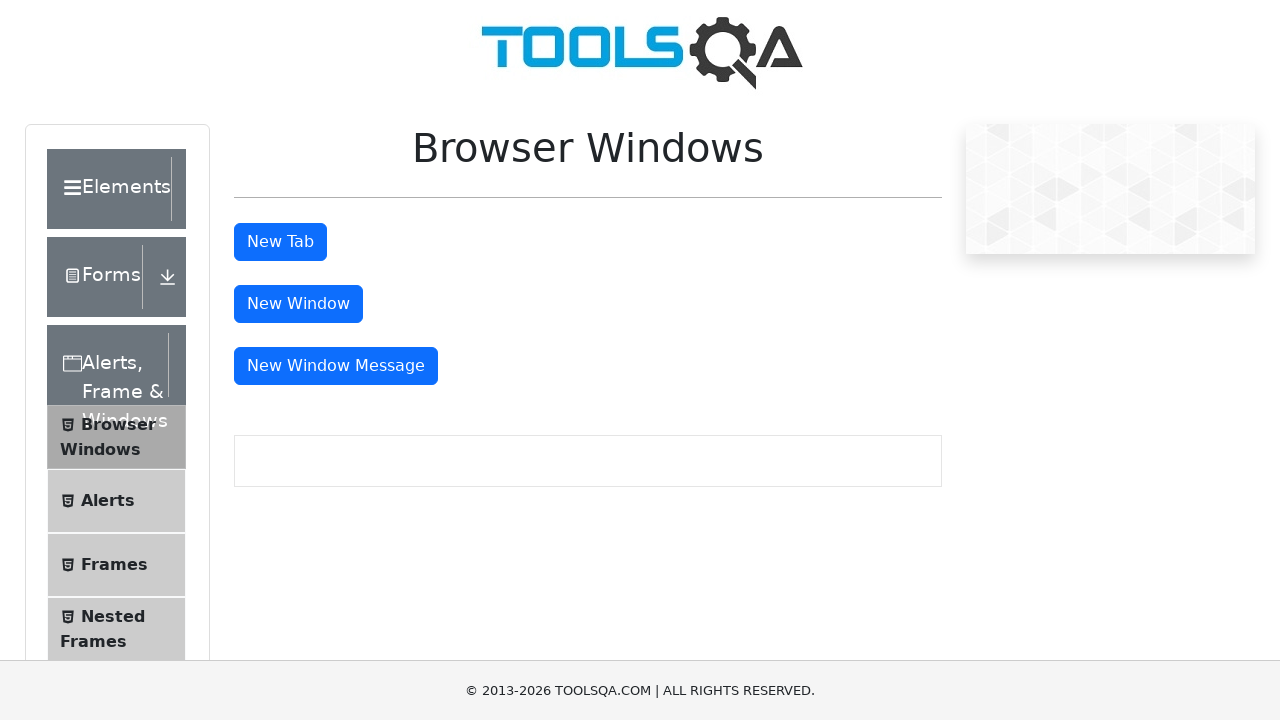

Set viewport size to 1920x1080
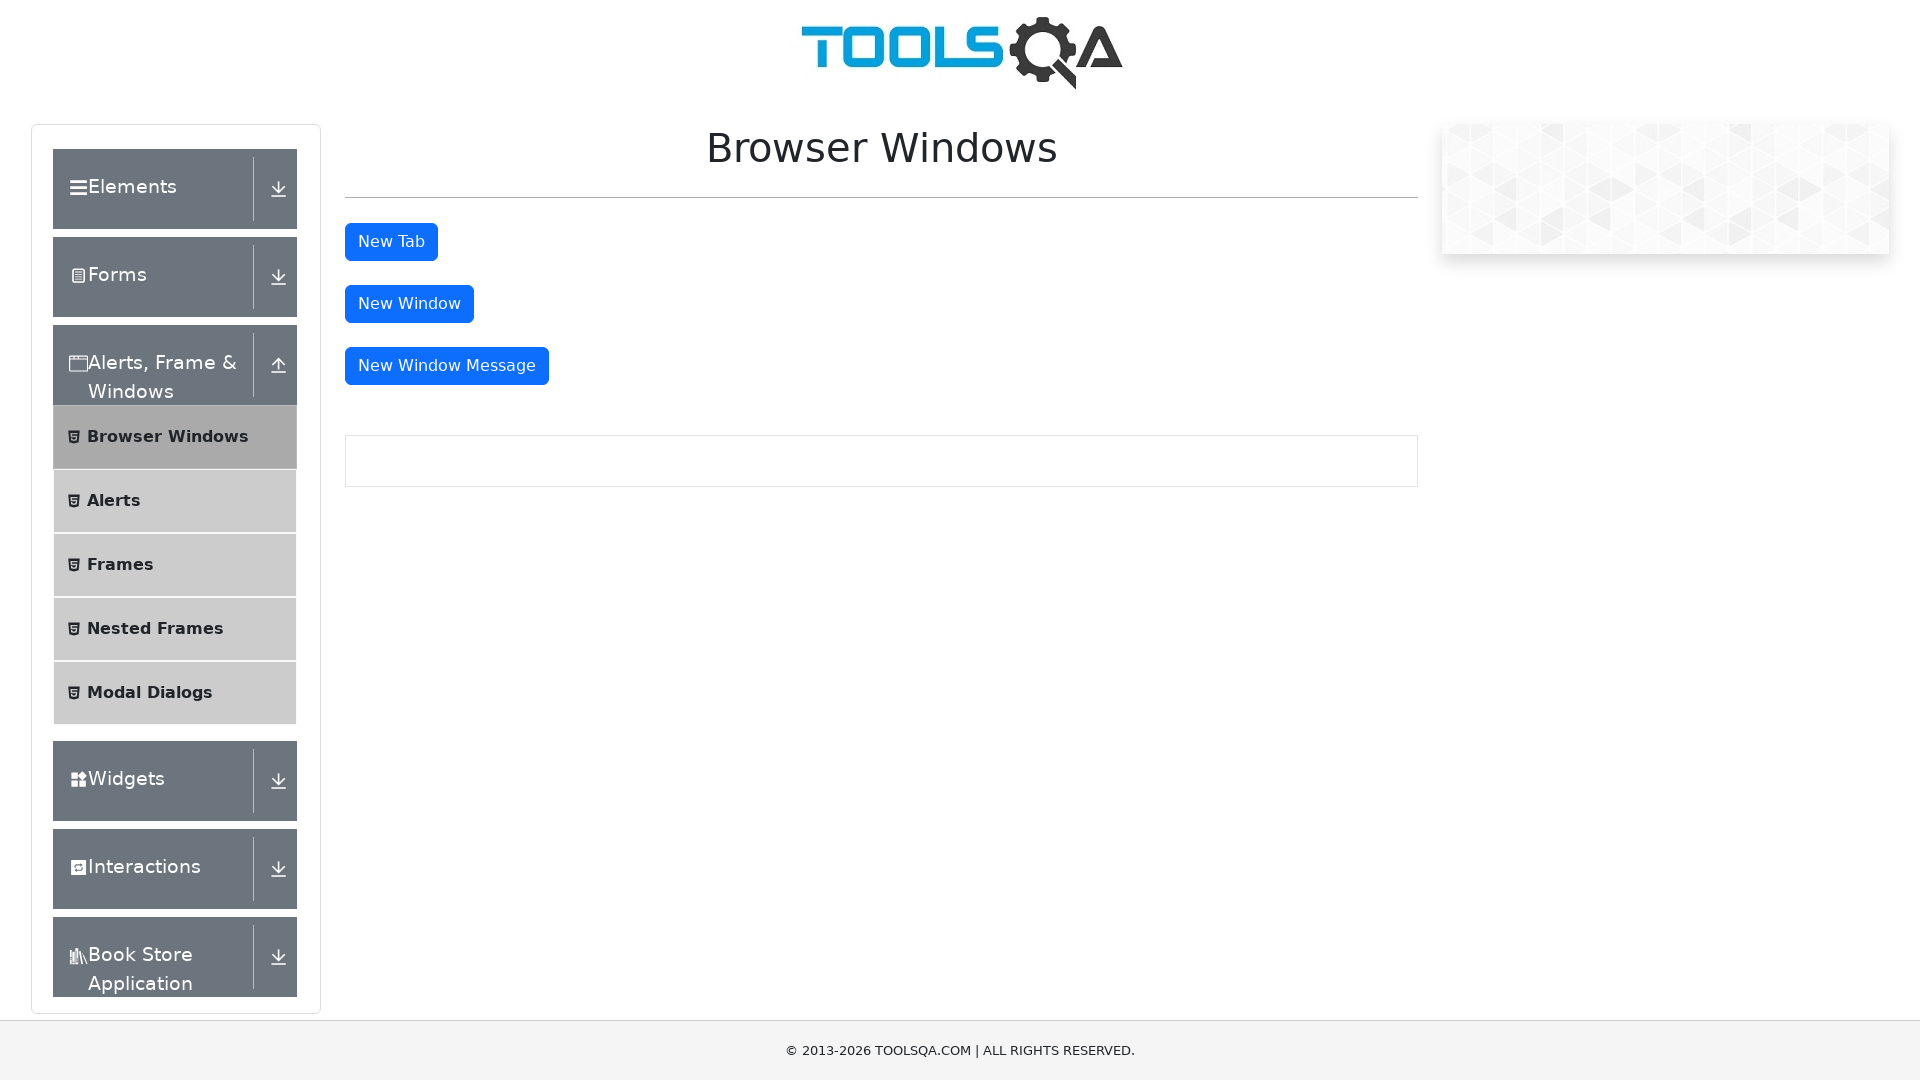

Clicked 'New Message Window' button to open a new window at (447, 366) on button#messageWindowButton
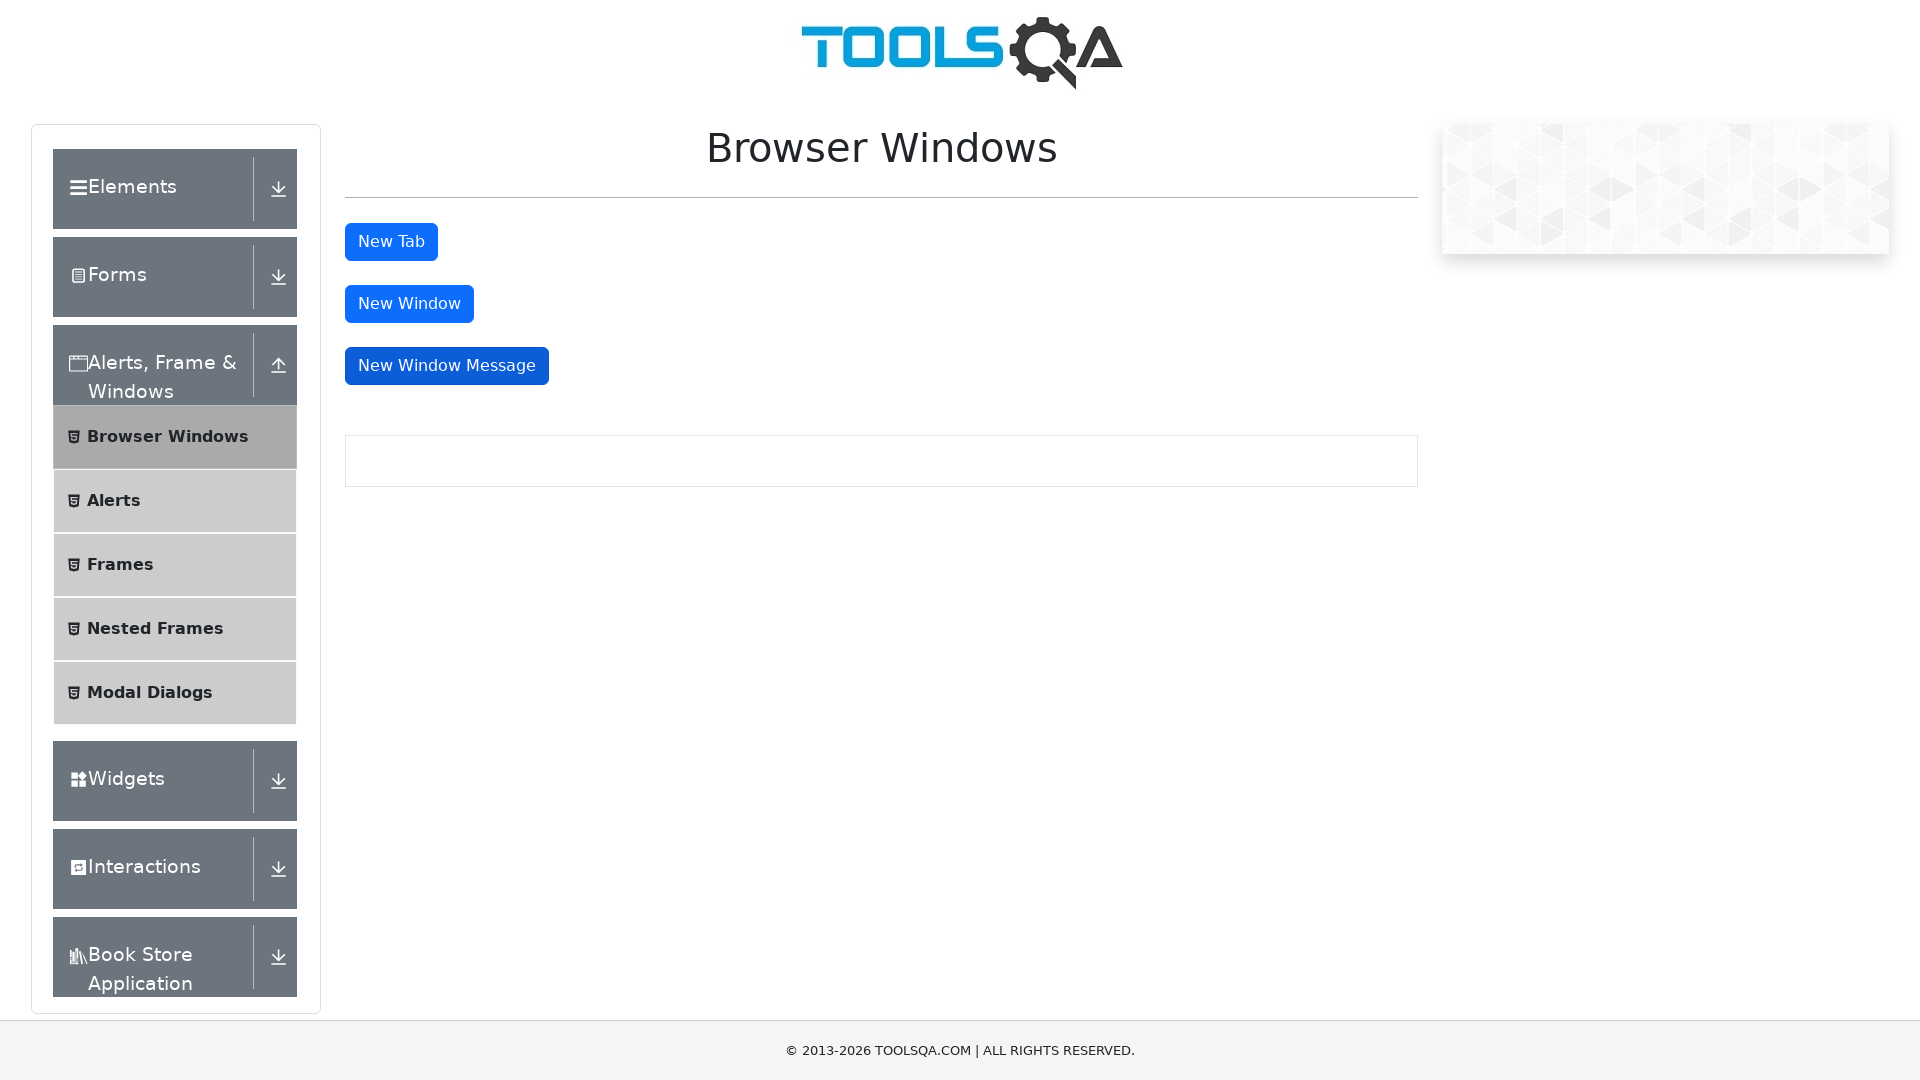

Captured the new window page object
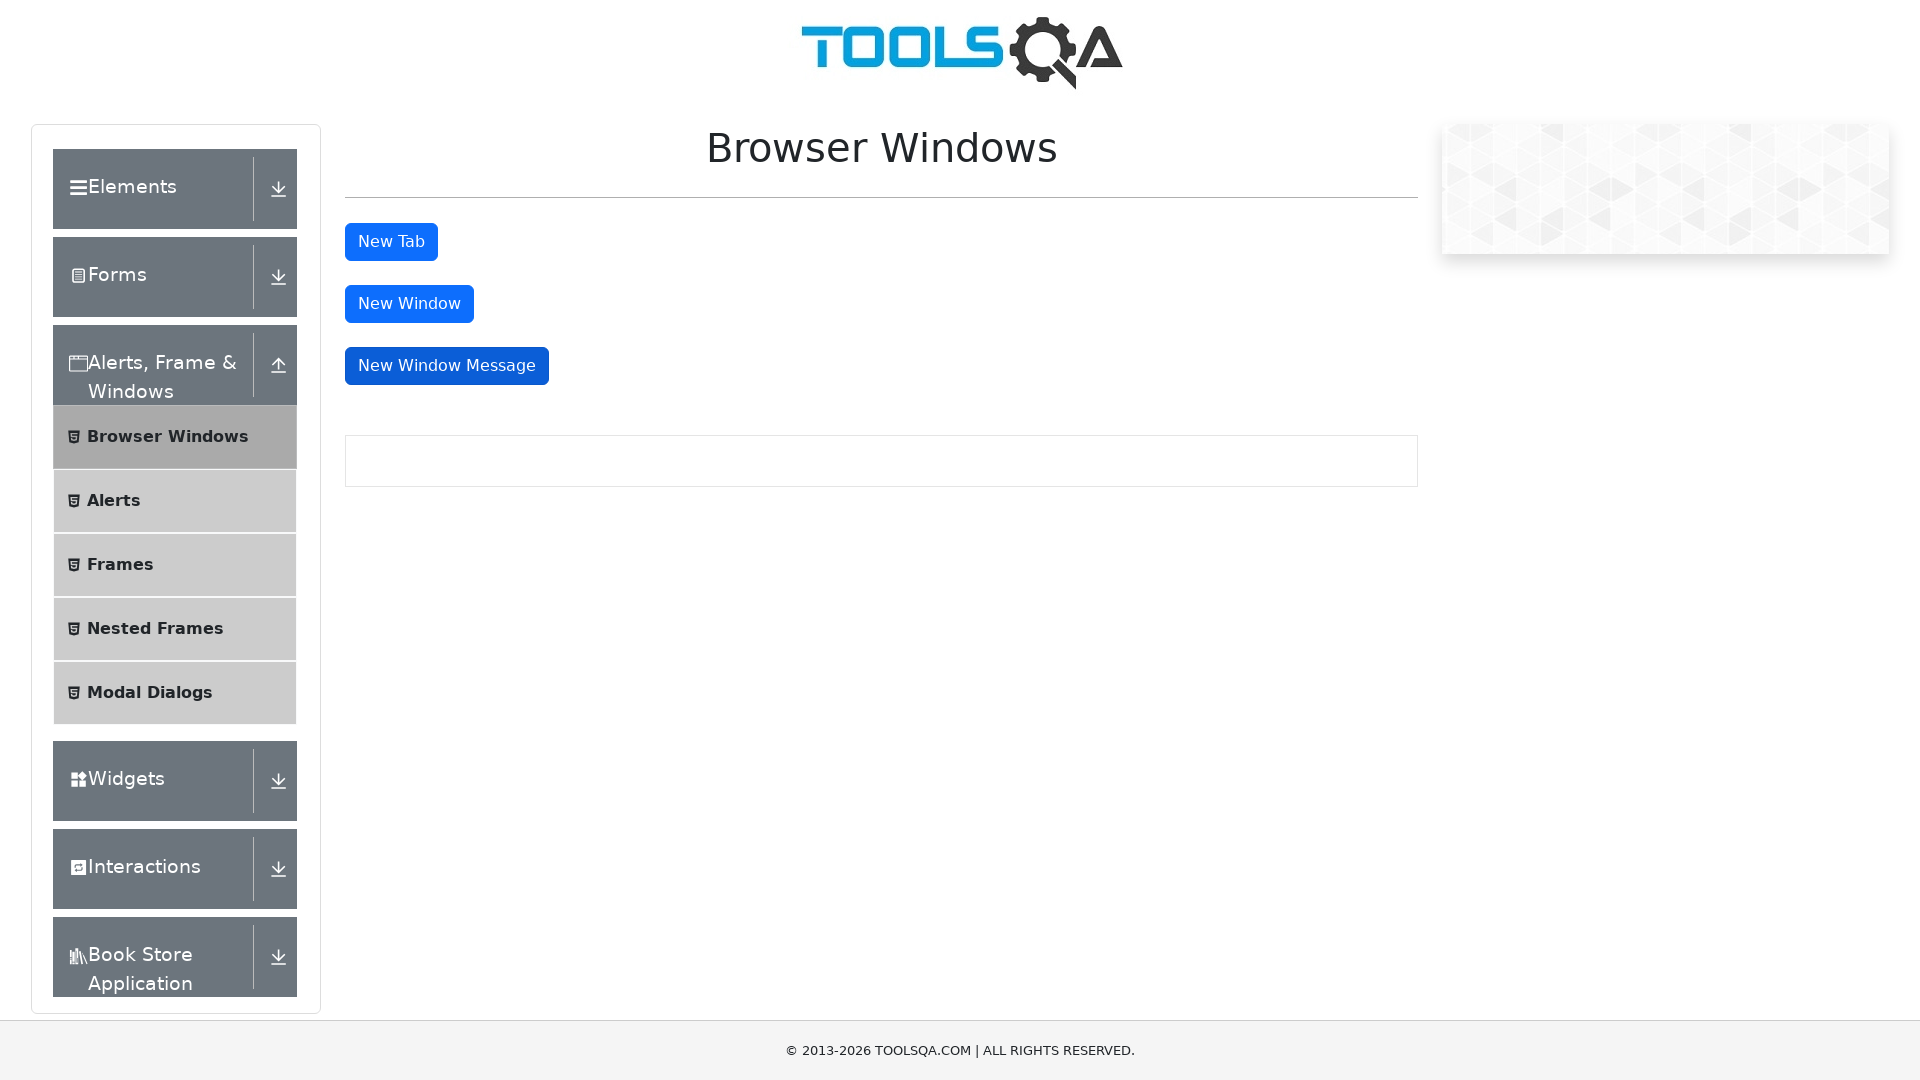

Waited for new window to fully load
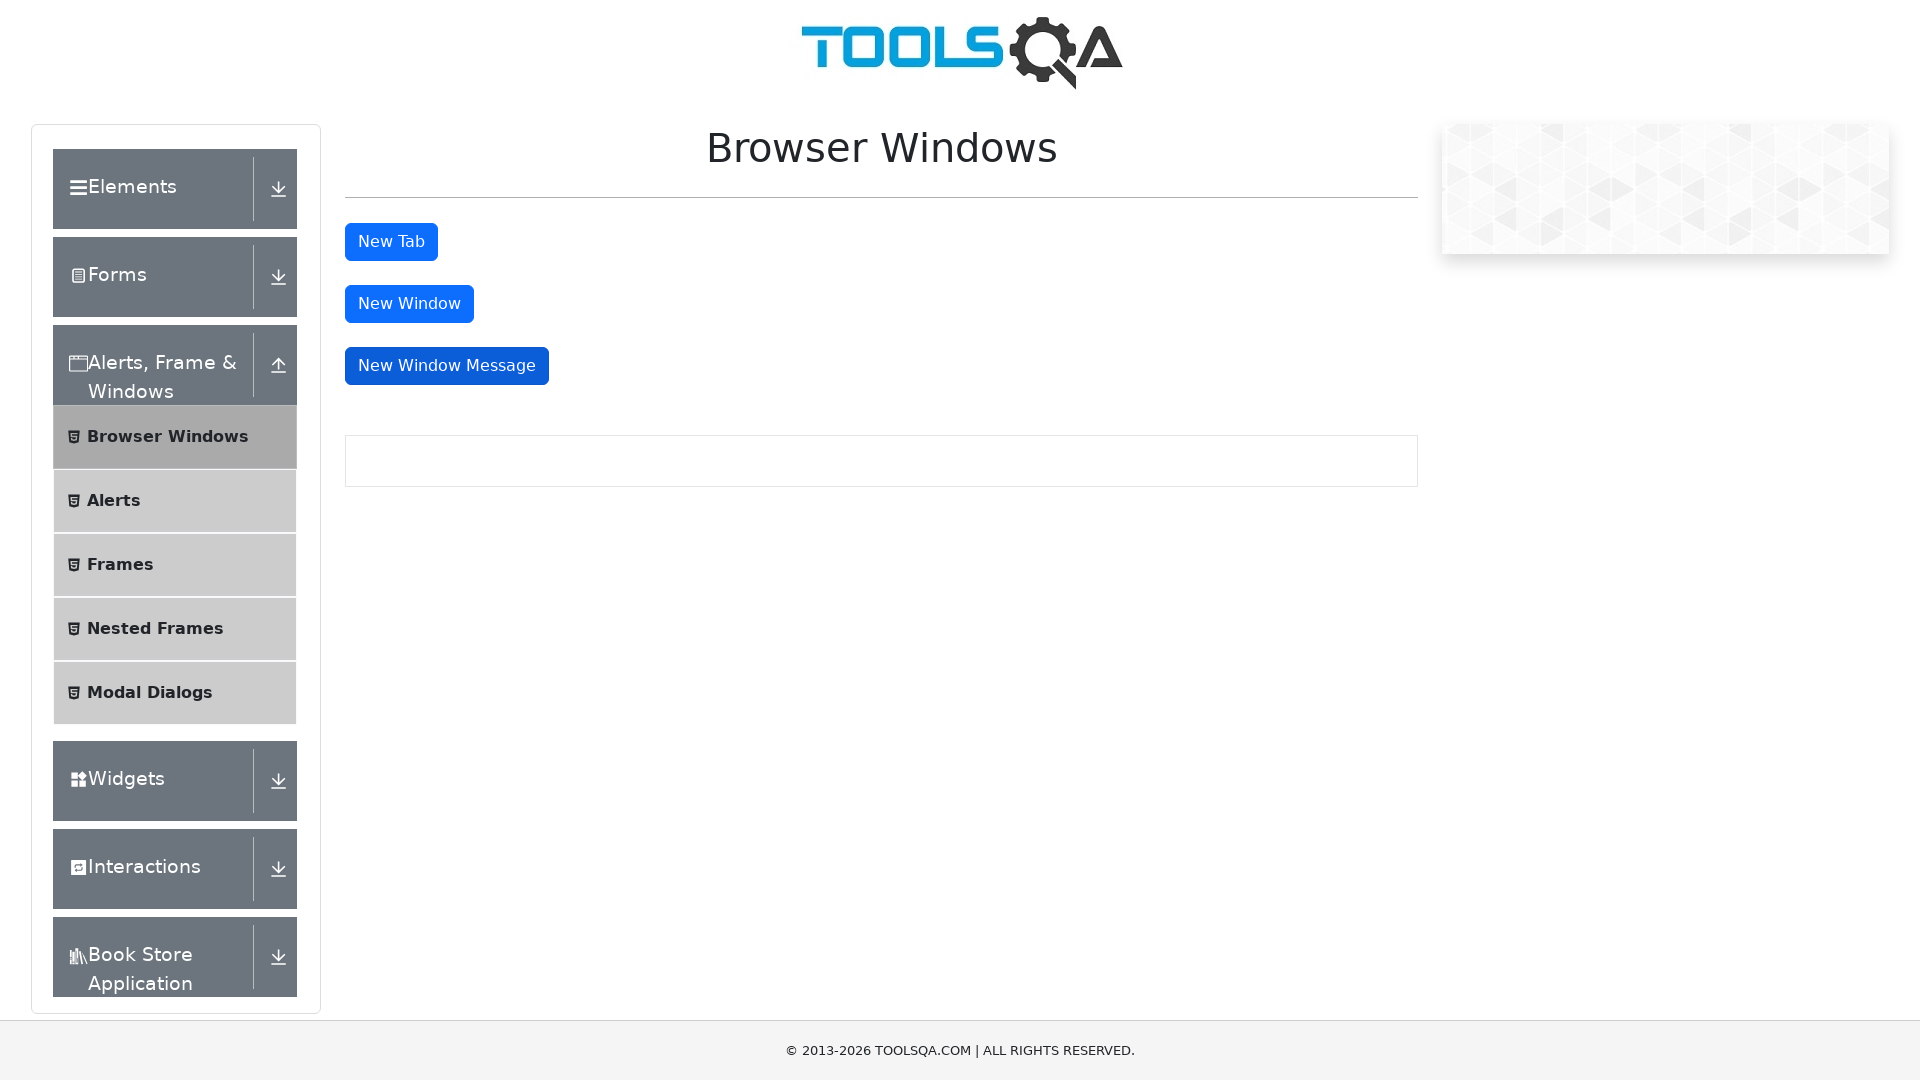

Captured new window URL: about:blank
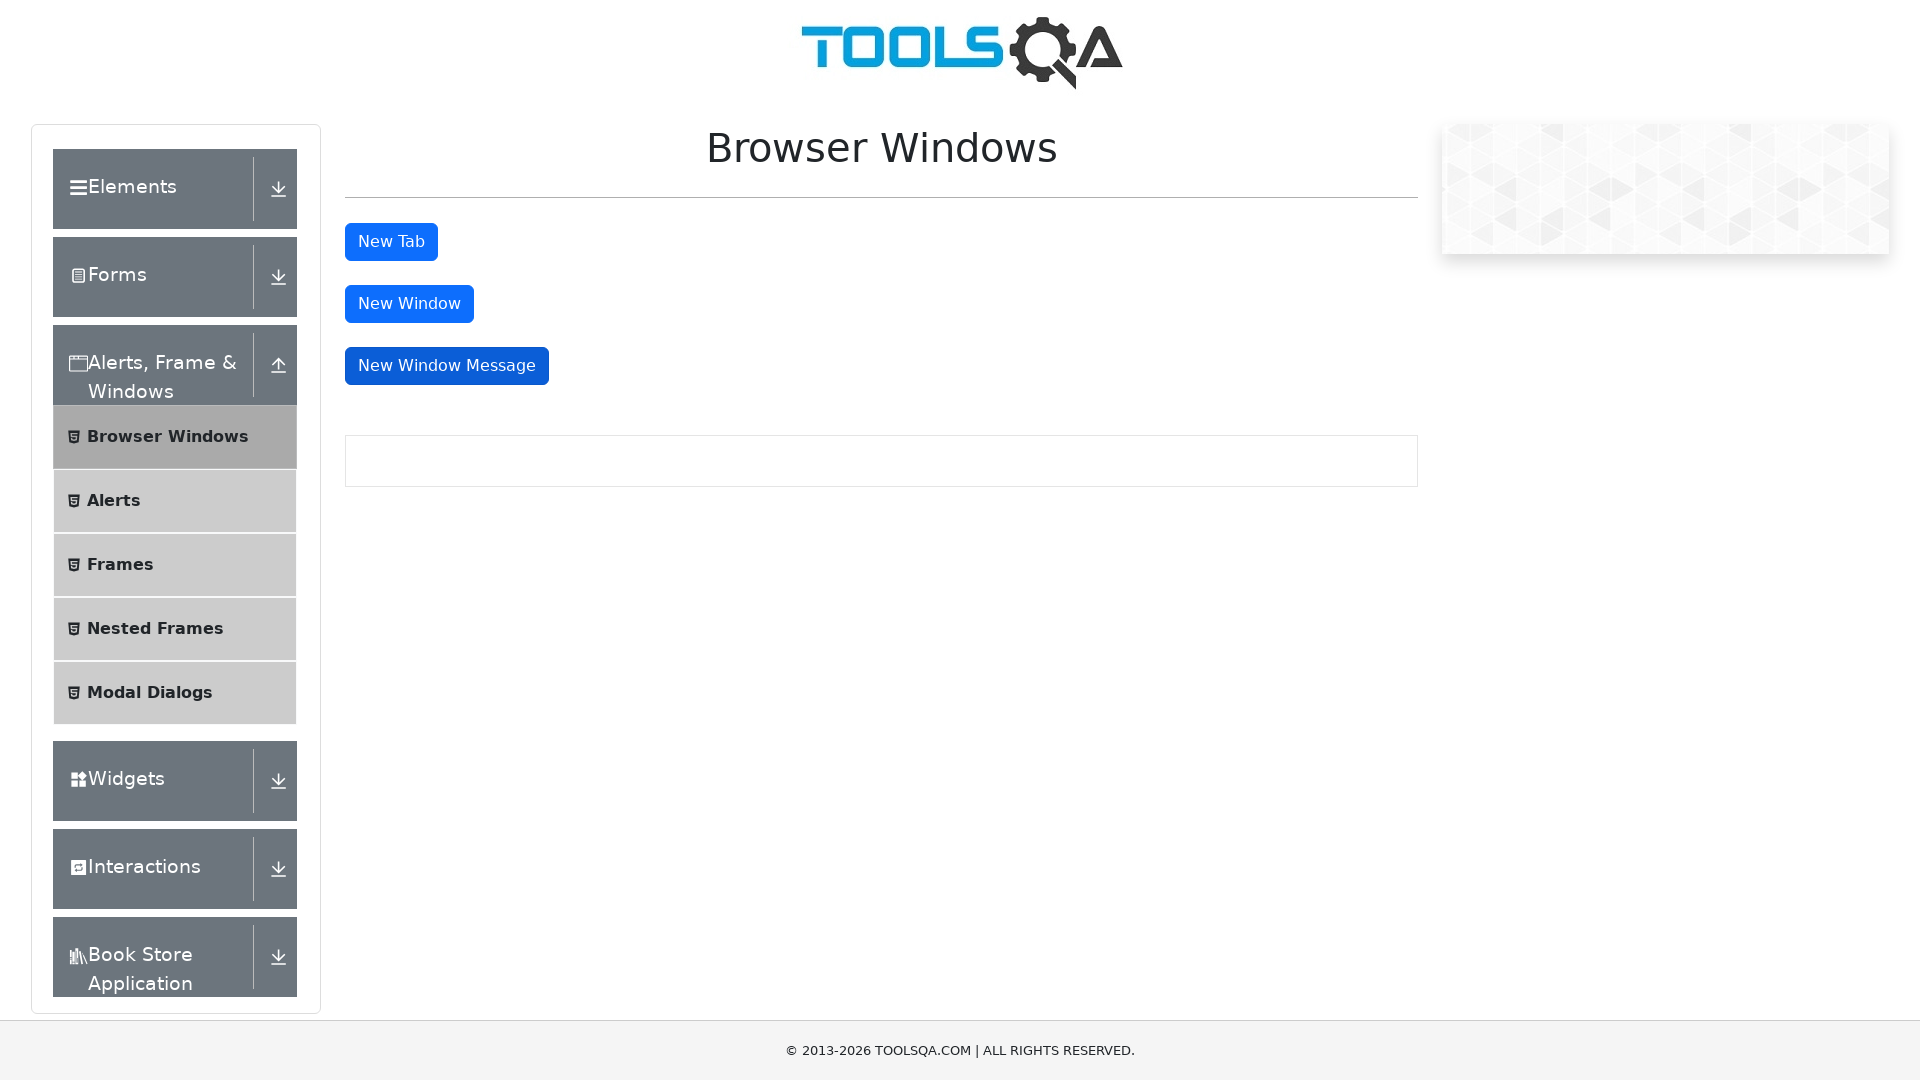

Verified original page is still accessible at URL: https://demoqa.com/browser-windows
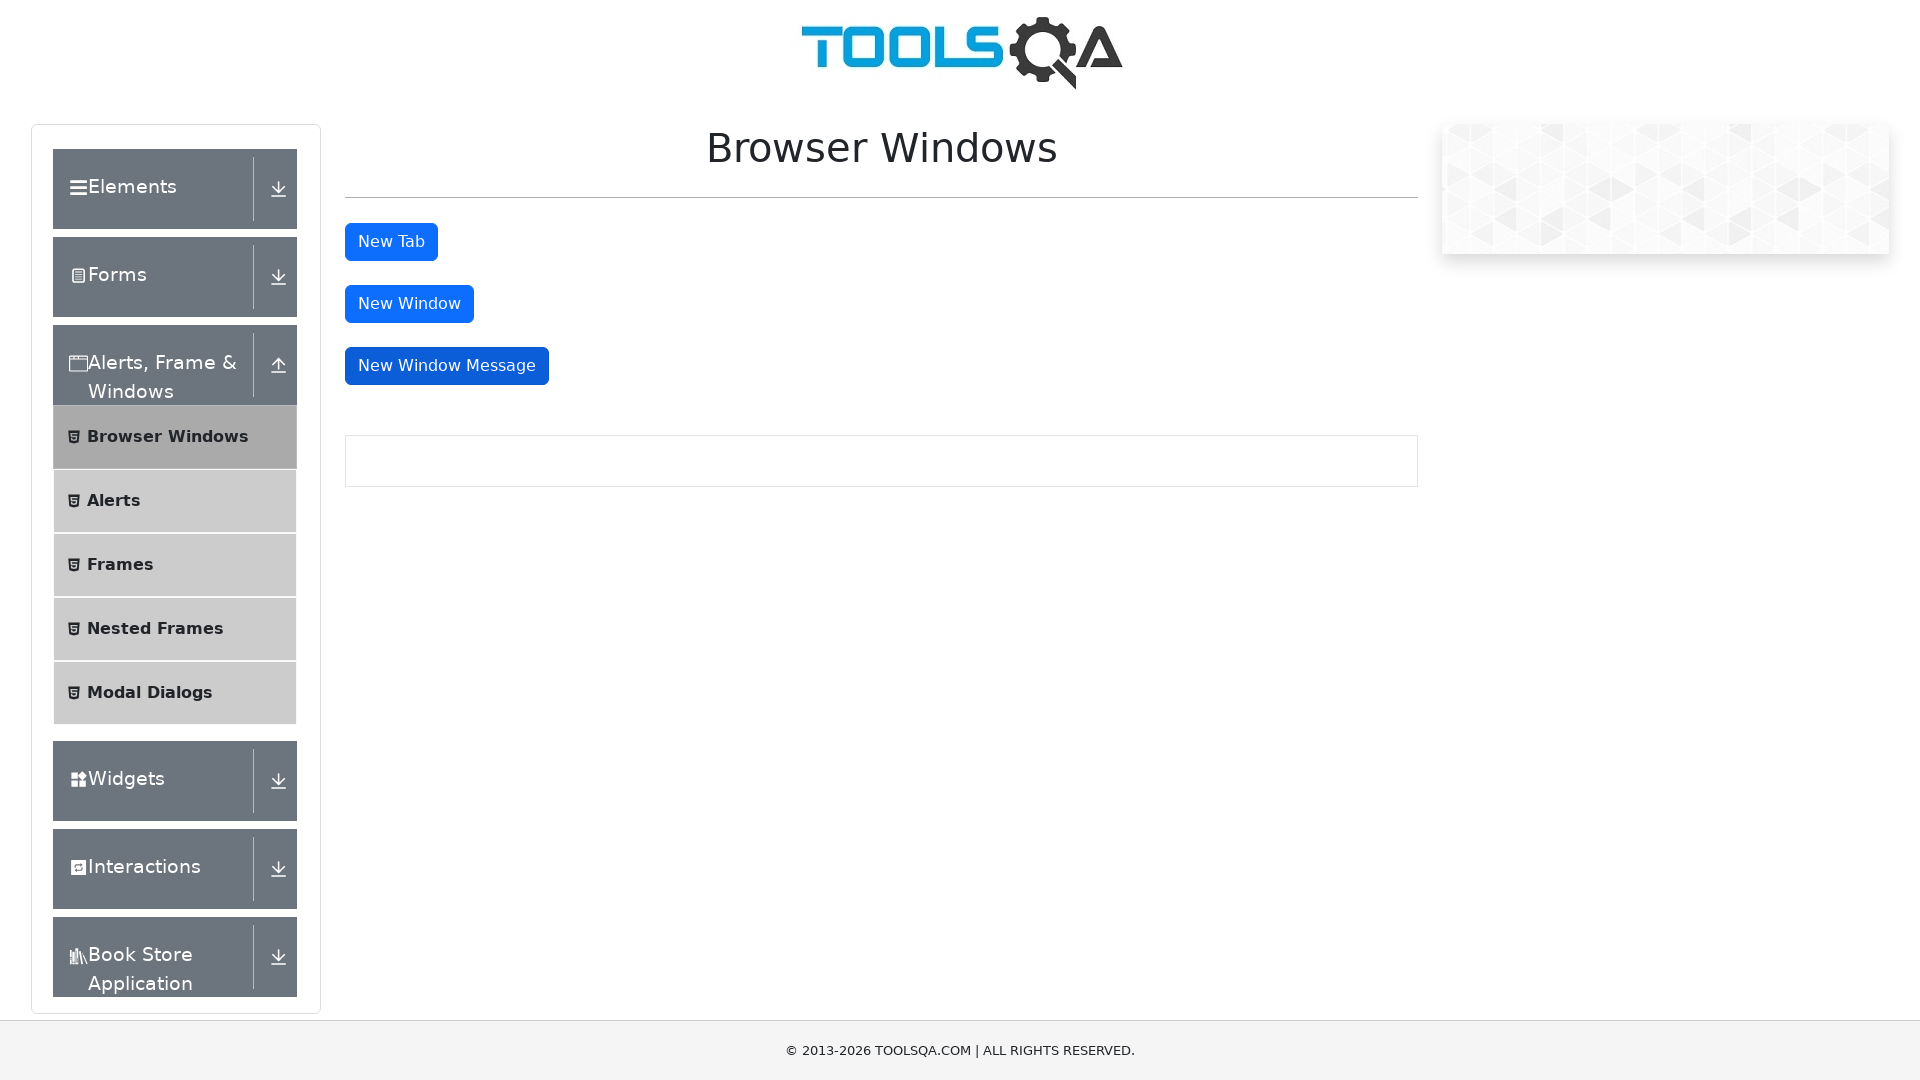

Closed the new message window
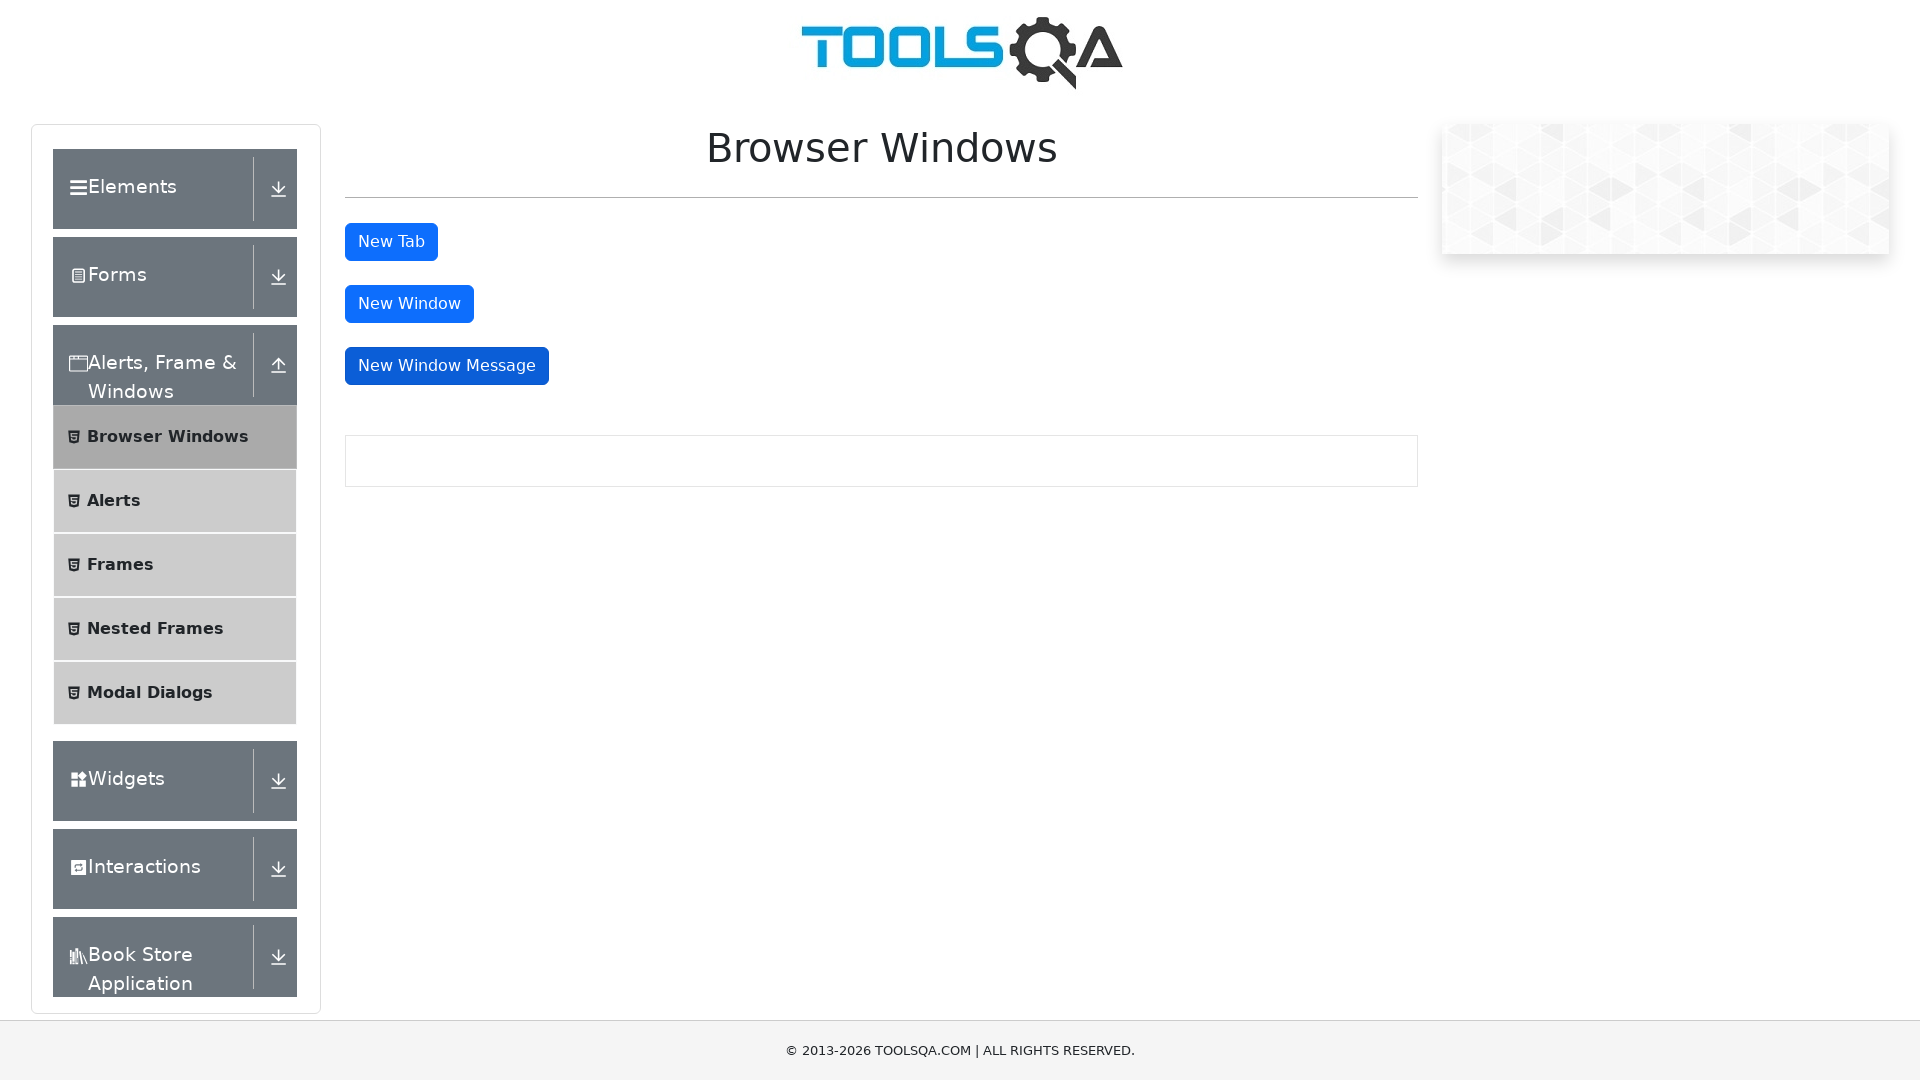

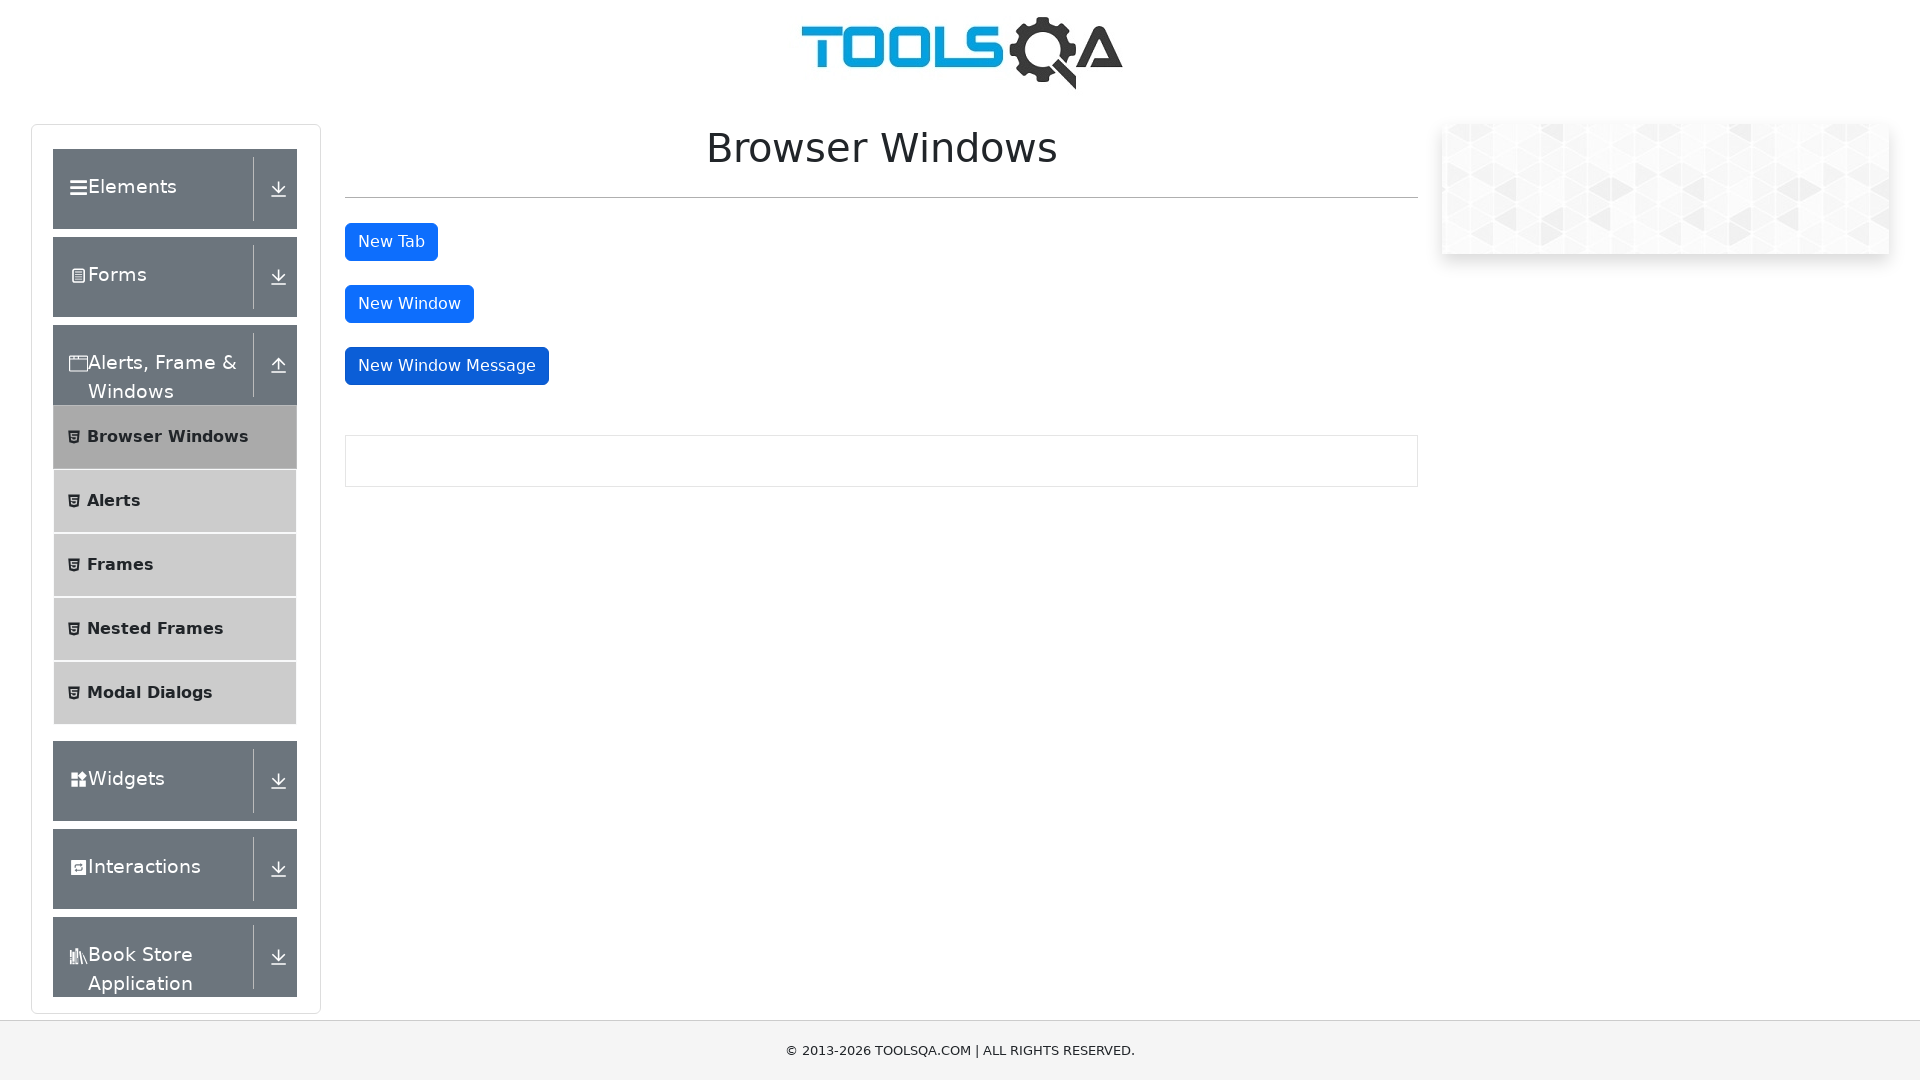